Tests the search functionality on a grocery shopping website by searching for products containing "ca", verifying 4 products are displayed, iterating through products to find and add "Cashews" to cart, and verifying the logo text.

Starting URL: https://rahulshettyacademy.com/seleniumPractise/#/

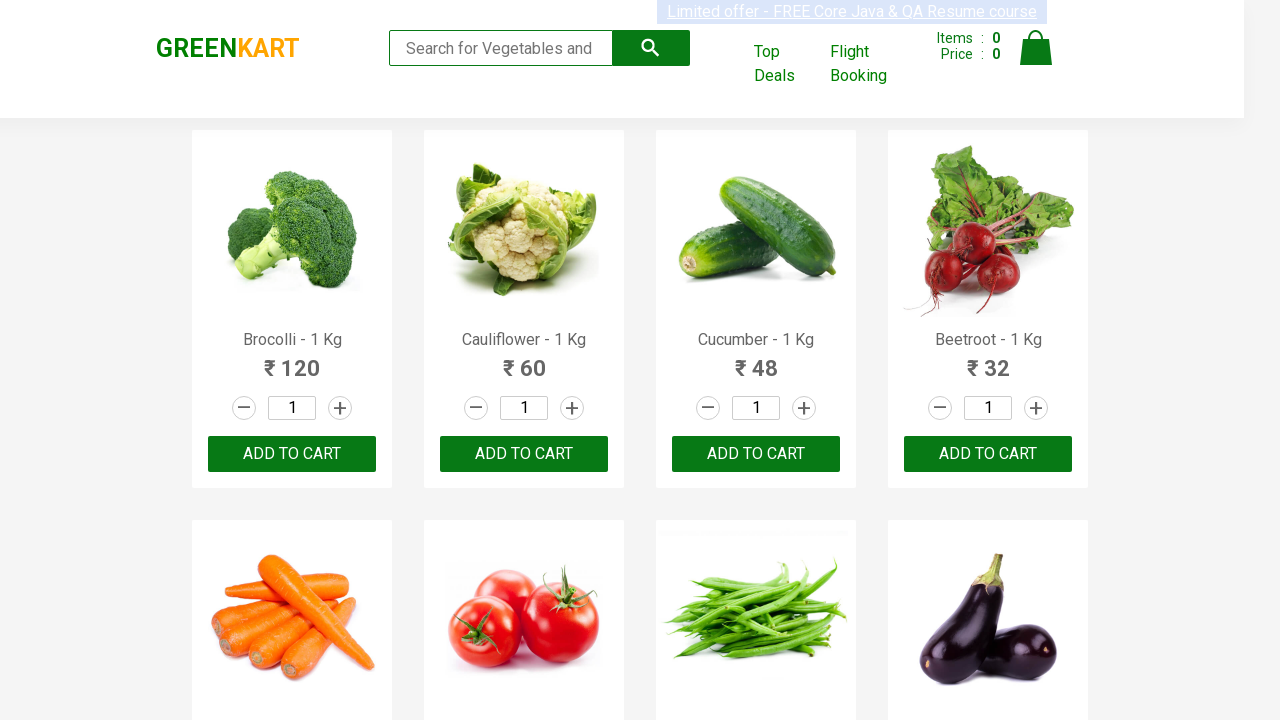

Filled search box with 'ca' on .search-keyword
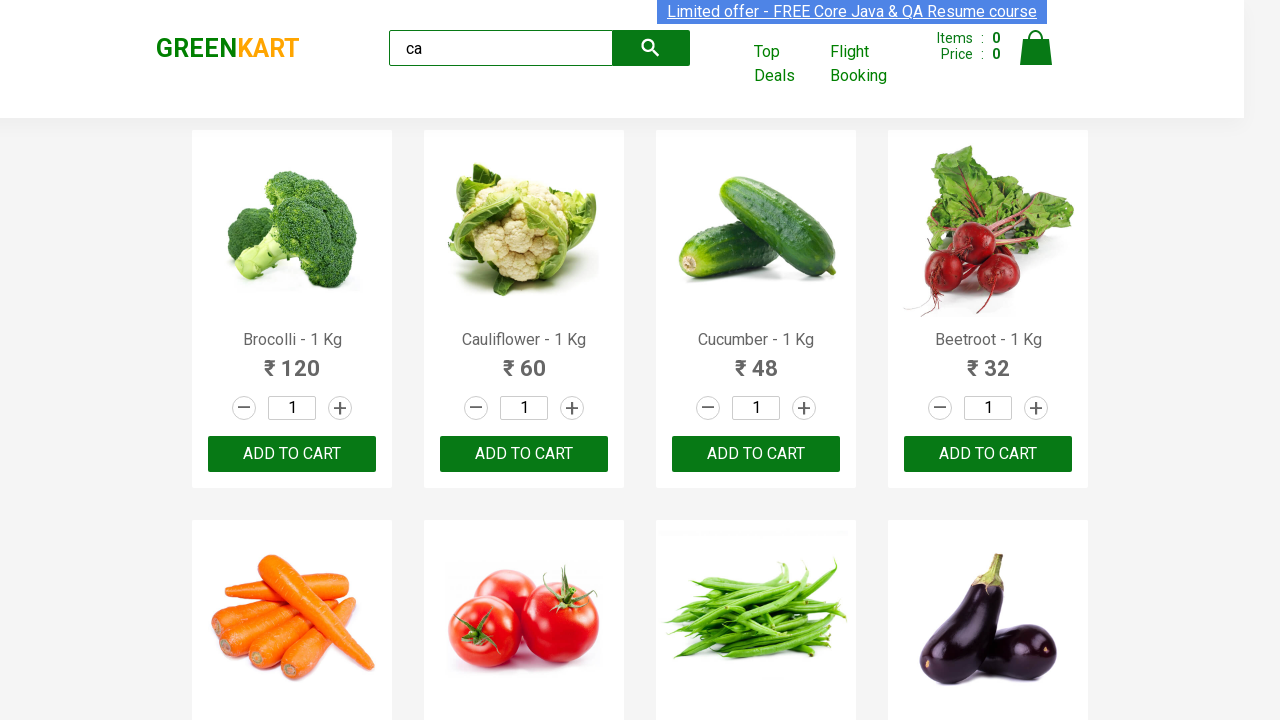

Waited 2000ms for products to load
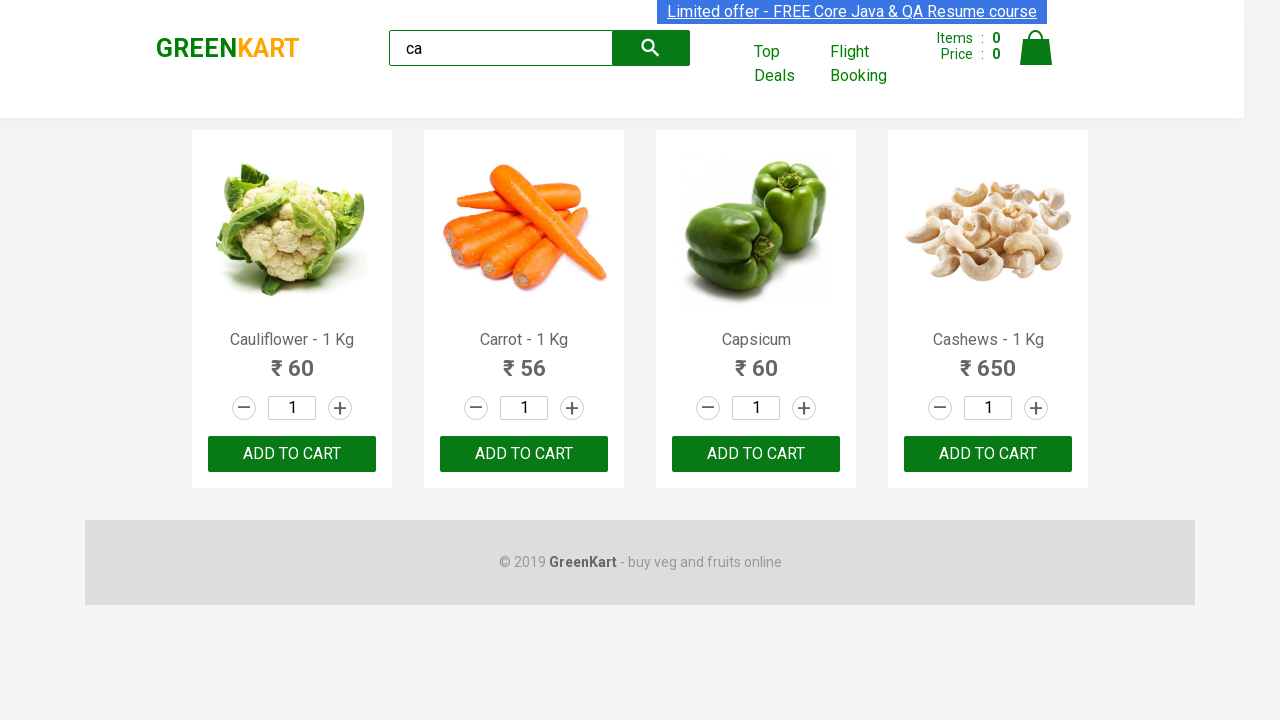

Waited for visible products to appear
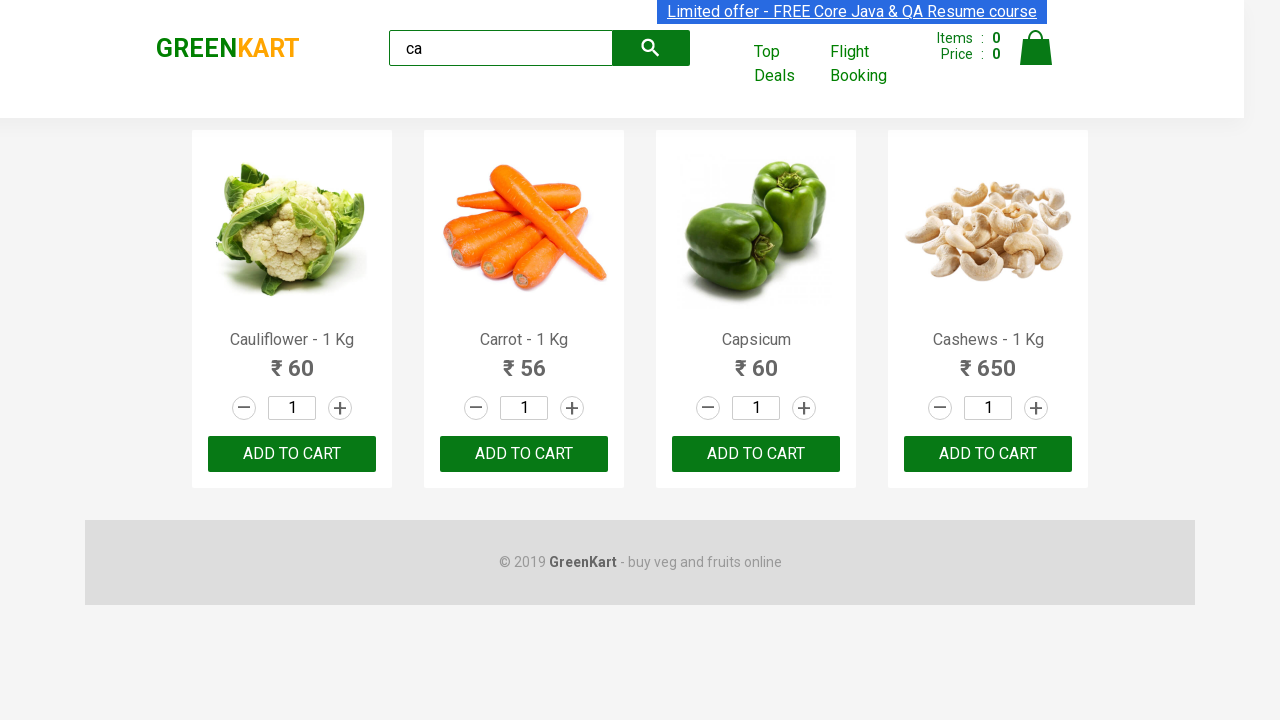

Located all product elements
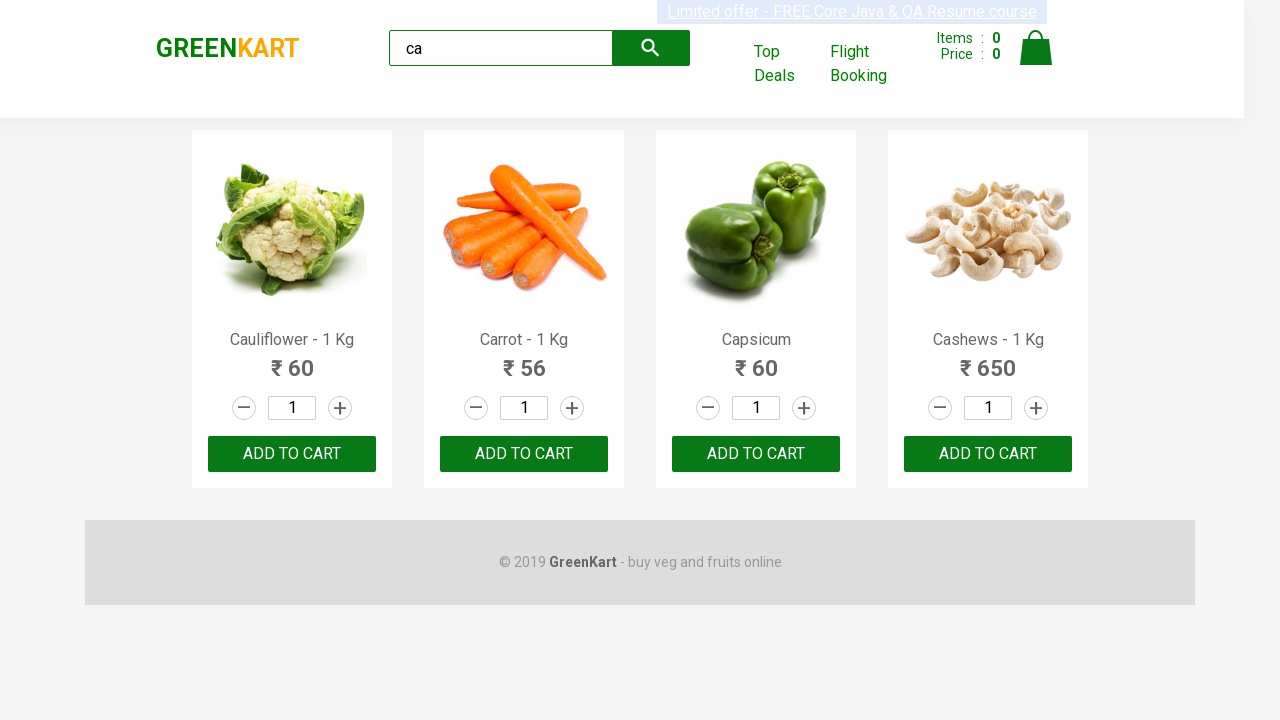

Verified 4 products are displayed
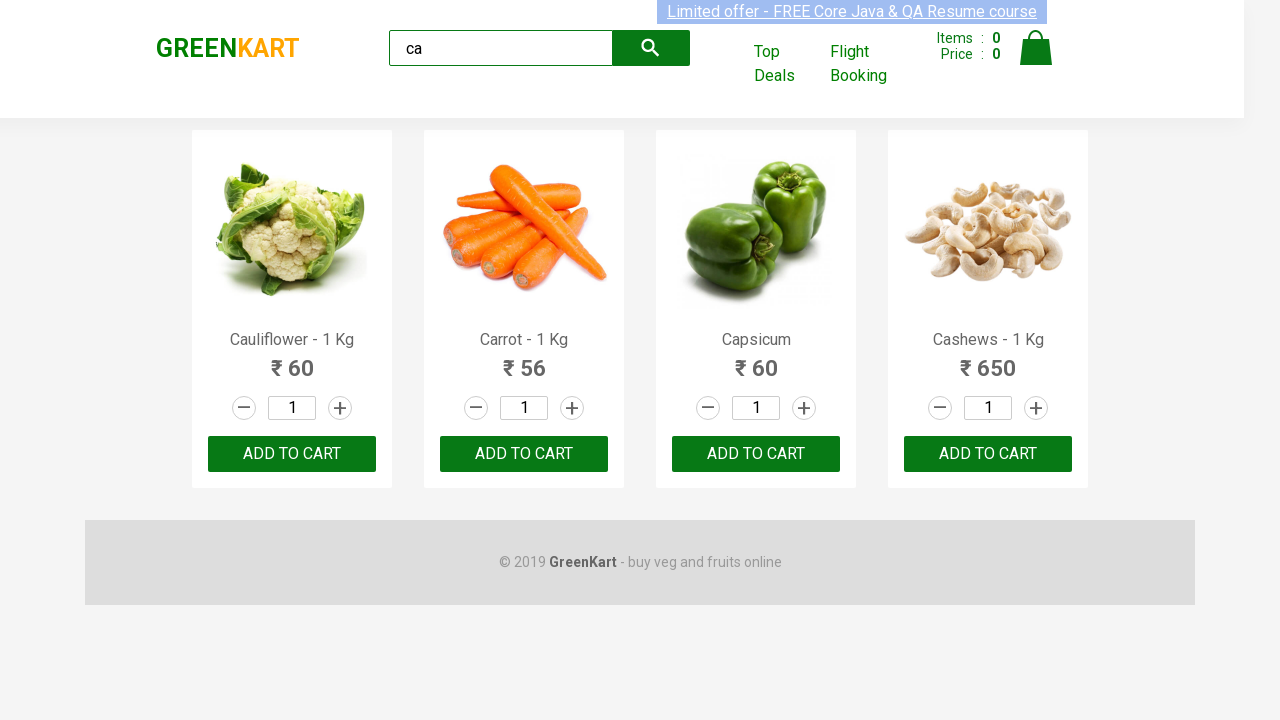

Retrieved product at index 0
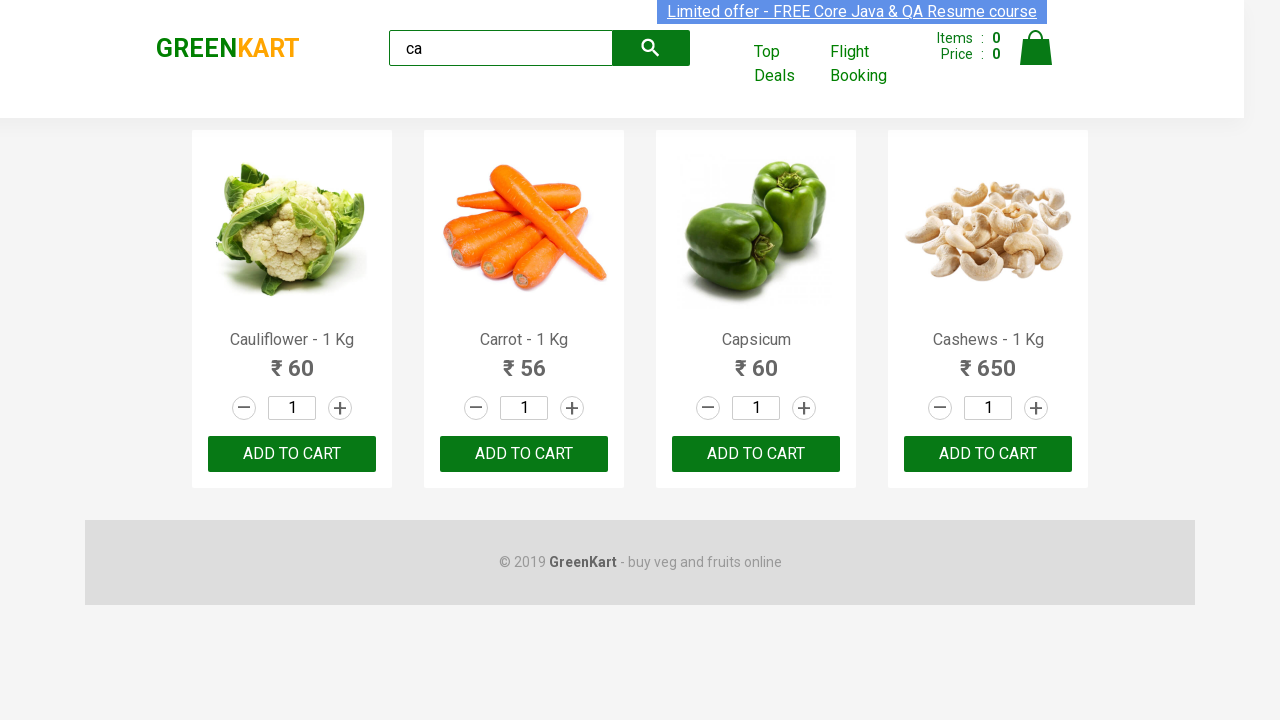

Retrieved product name: Cauliflower - 1 Kg
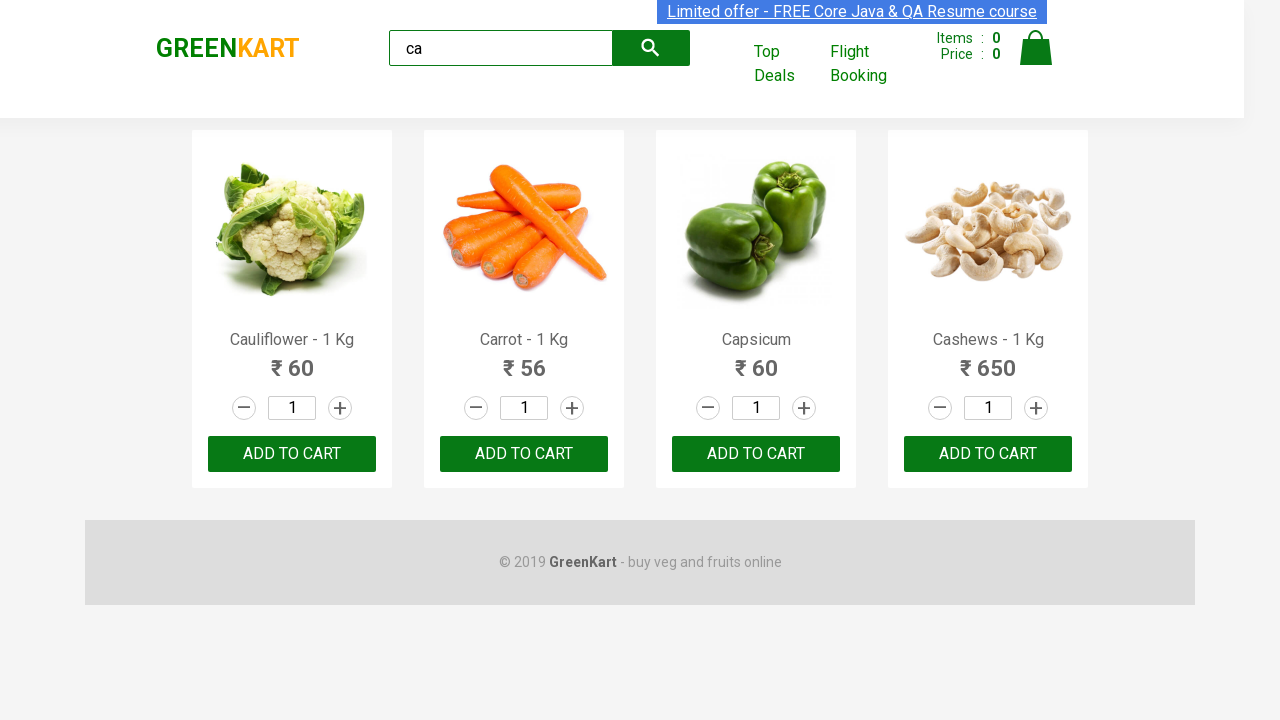

Retrieved product at index 1
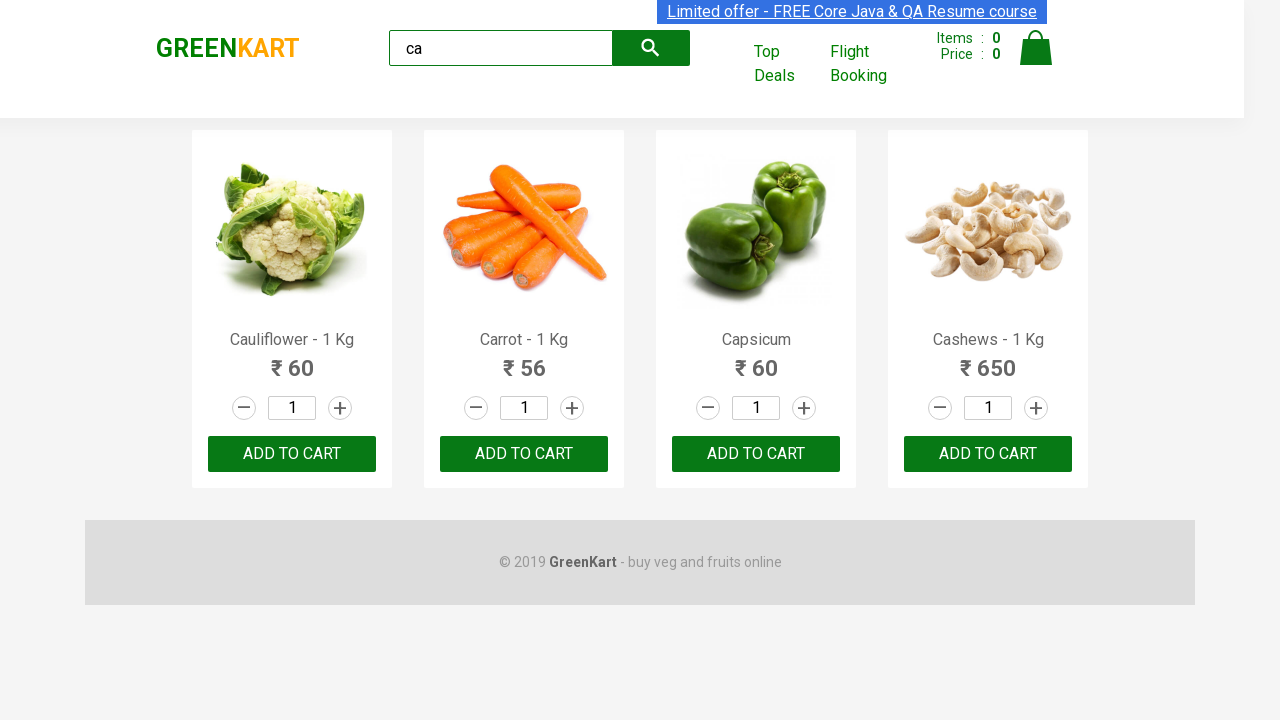

Retrieved product name: Carrot - 1 Kg
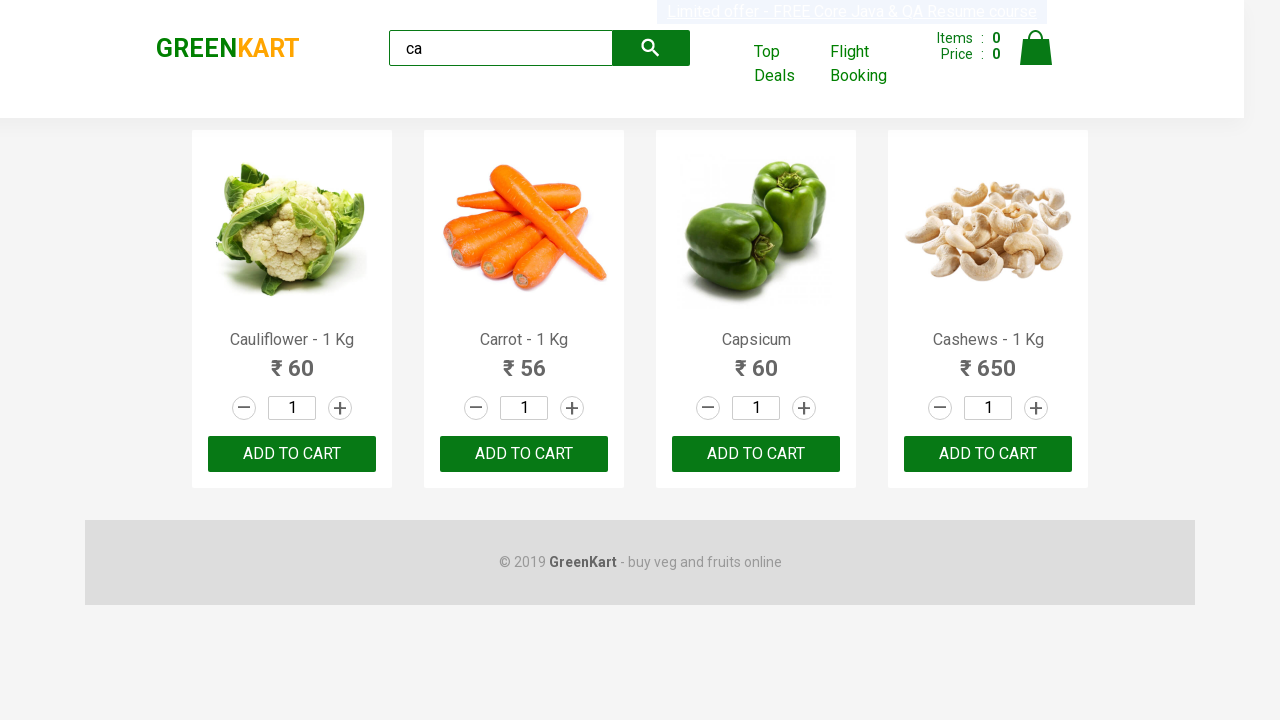

Retrieved product at index 2
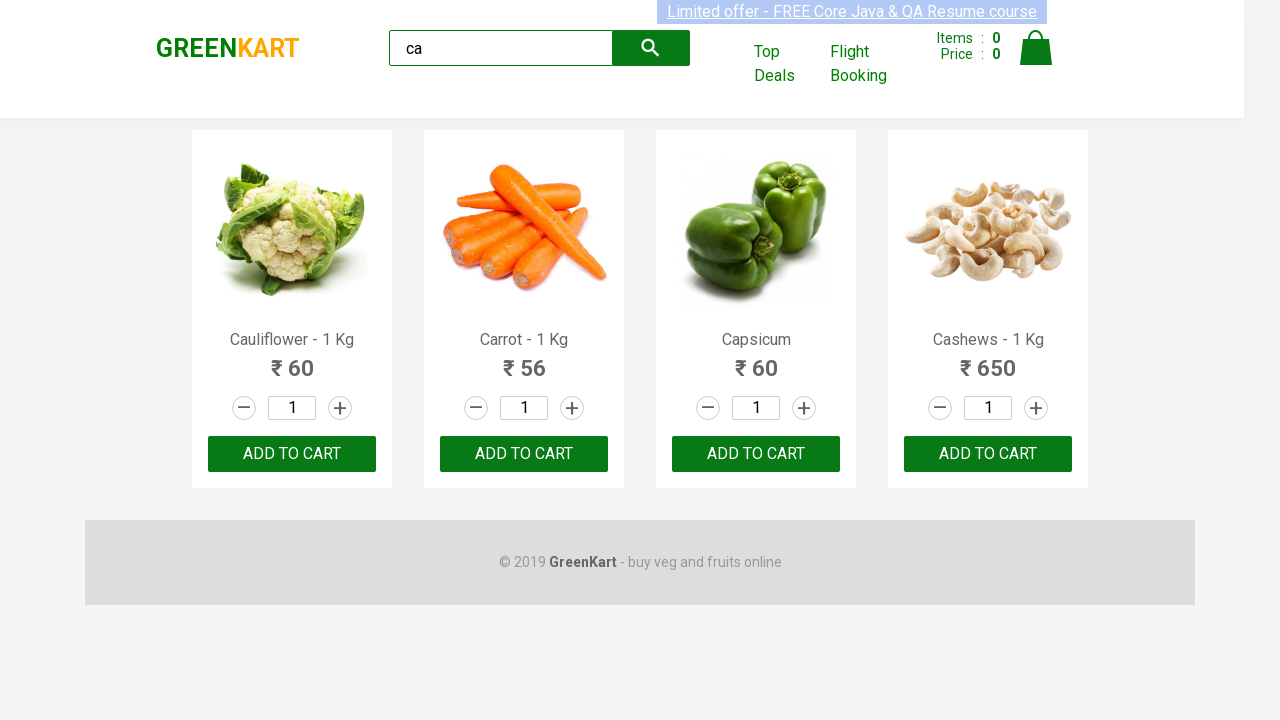

Retrieved product name: Capsicum
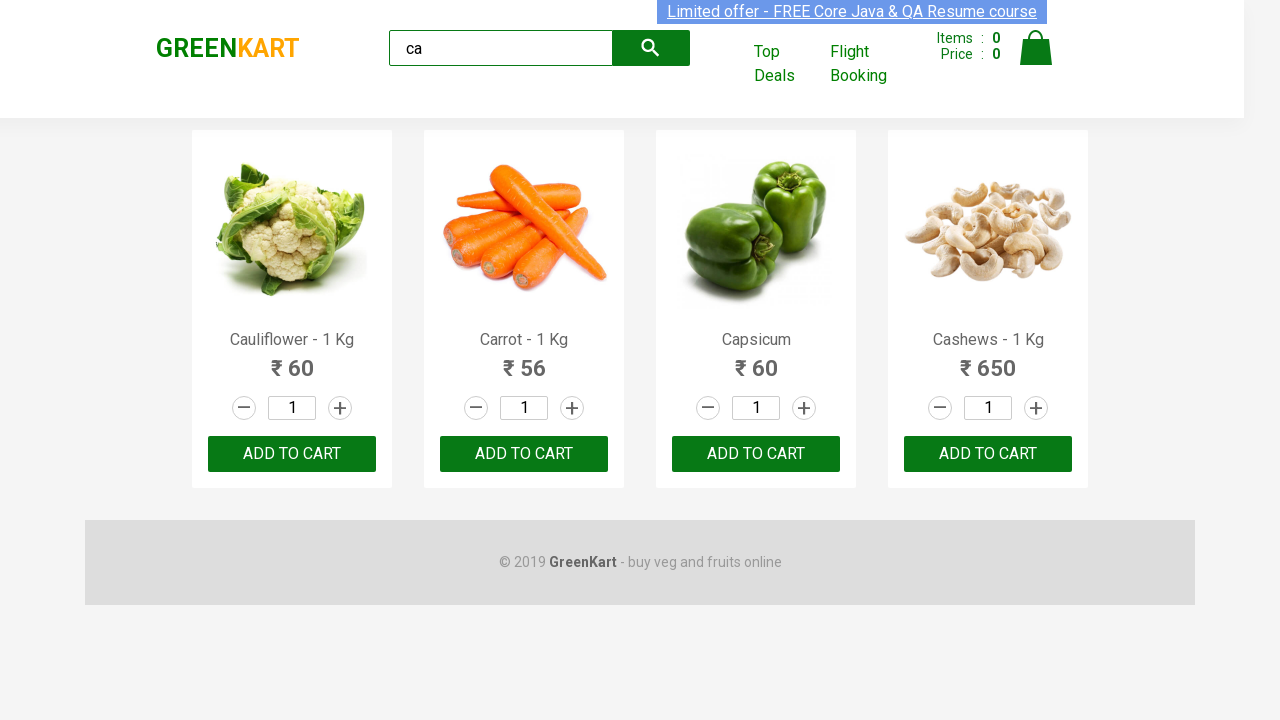

Retrieved product at index 3
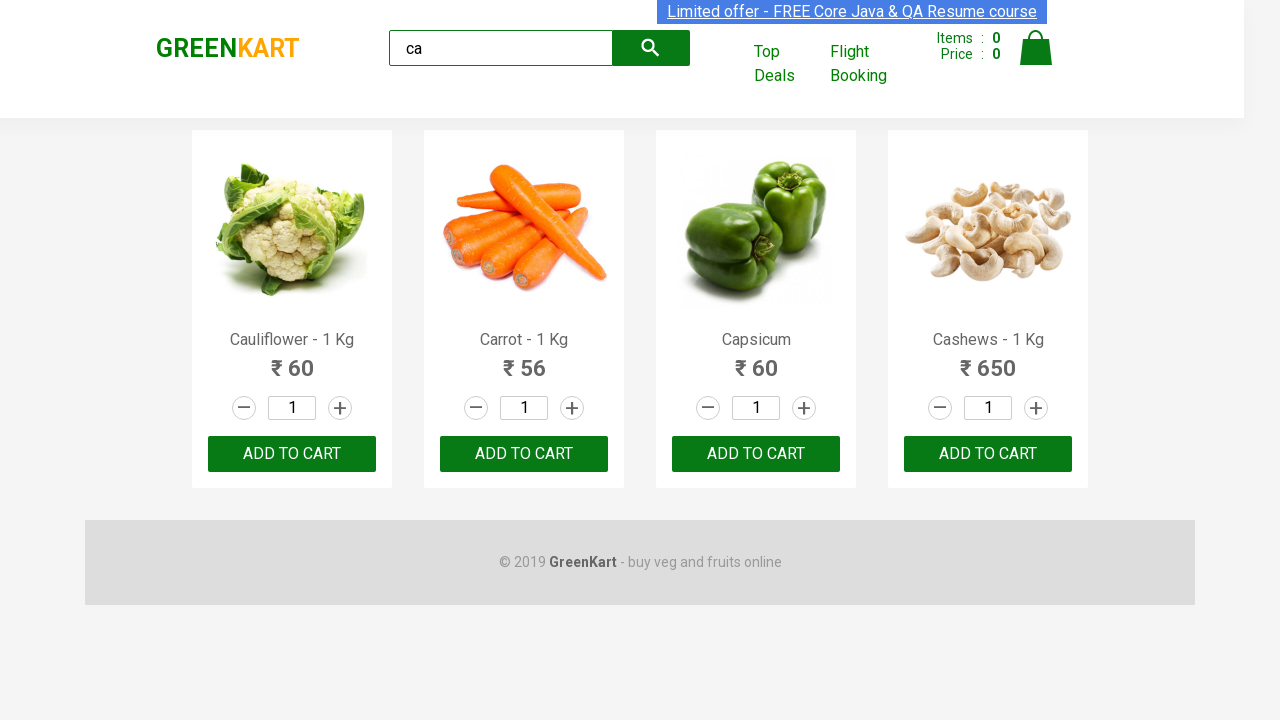

Retrieved product name: Cashews - 1 Kg
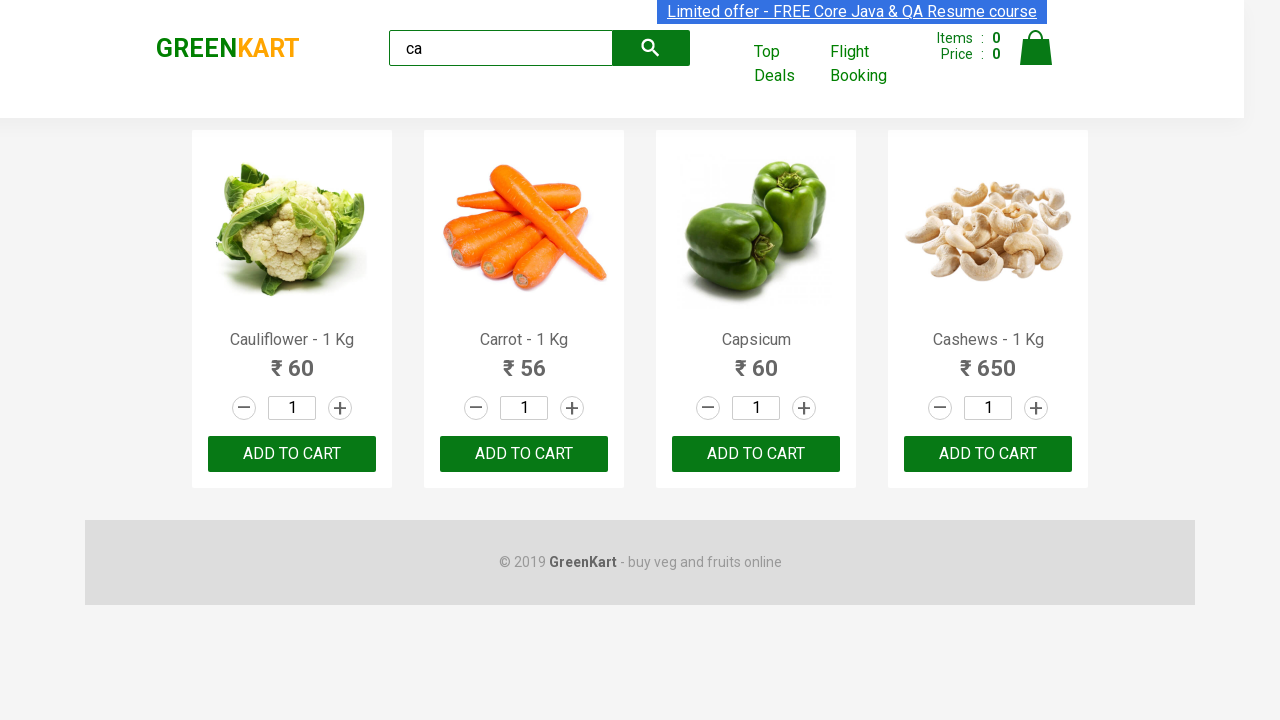

Clicked 'ADD TO CART' button for Cashews product at (988, 454) on .products .product >> nth=3 >> button >> internal:has-text="ADD TO CART"i
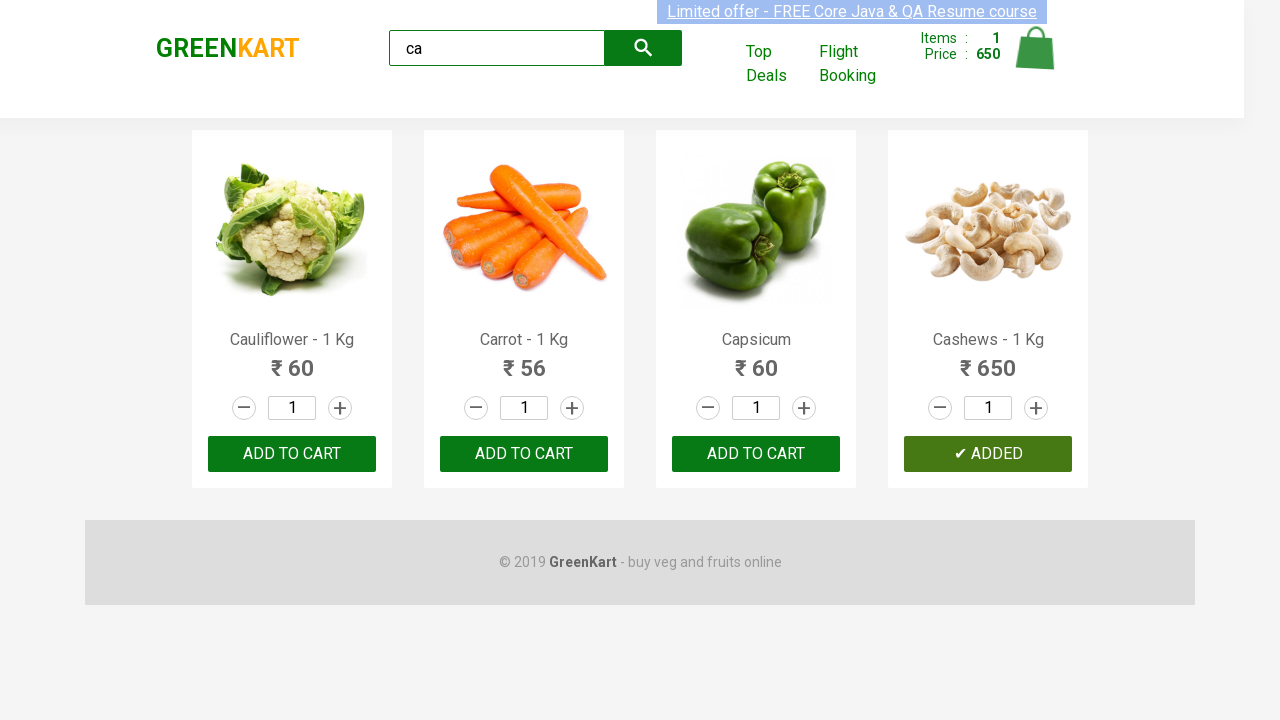

Located logo element
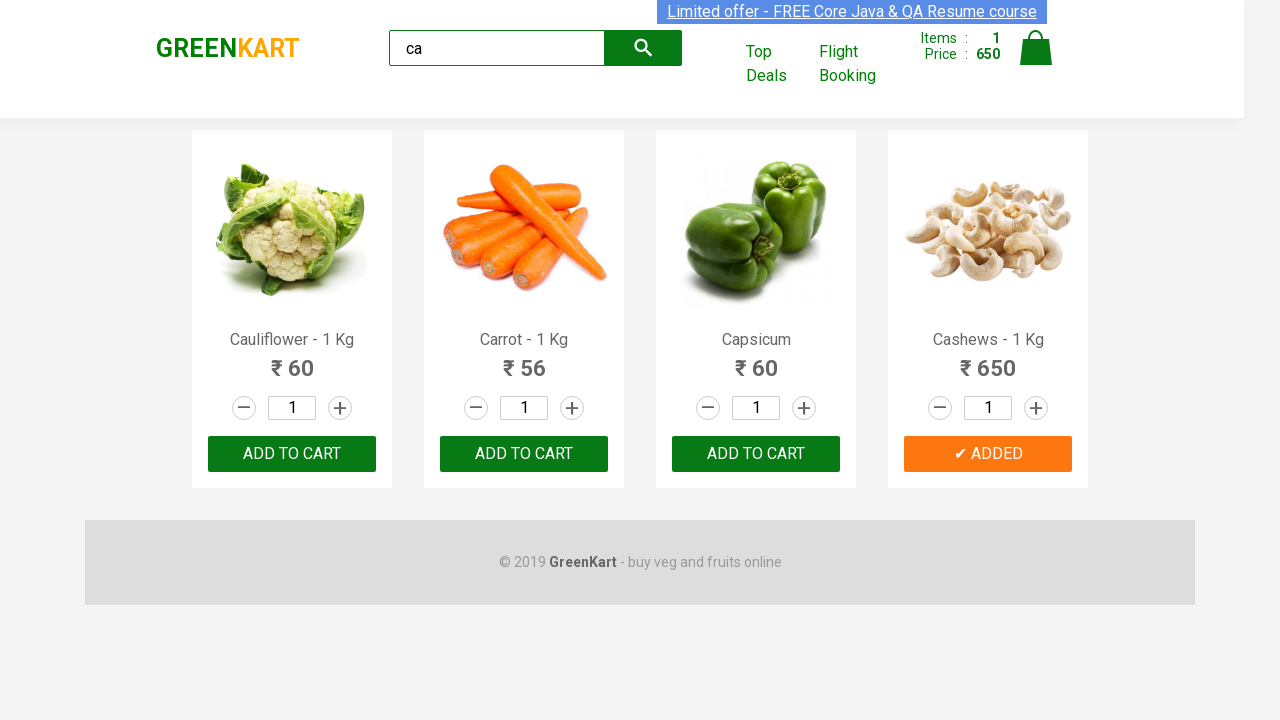

Retrieved logo text: GREENKART
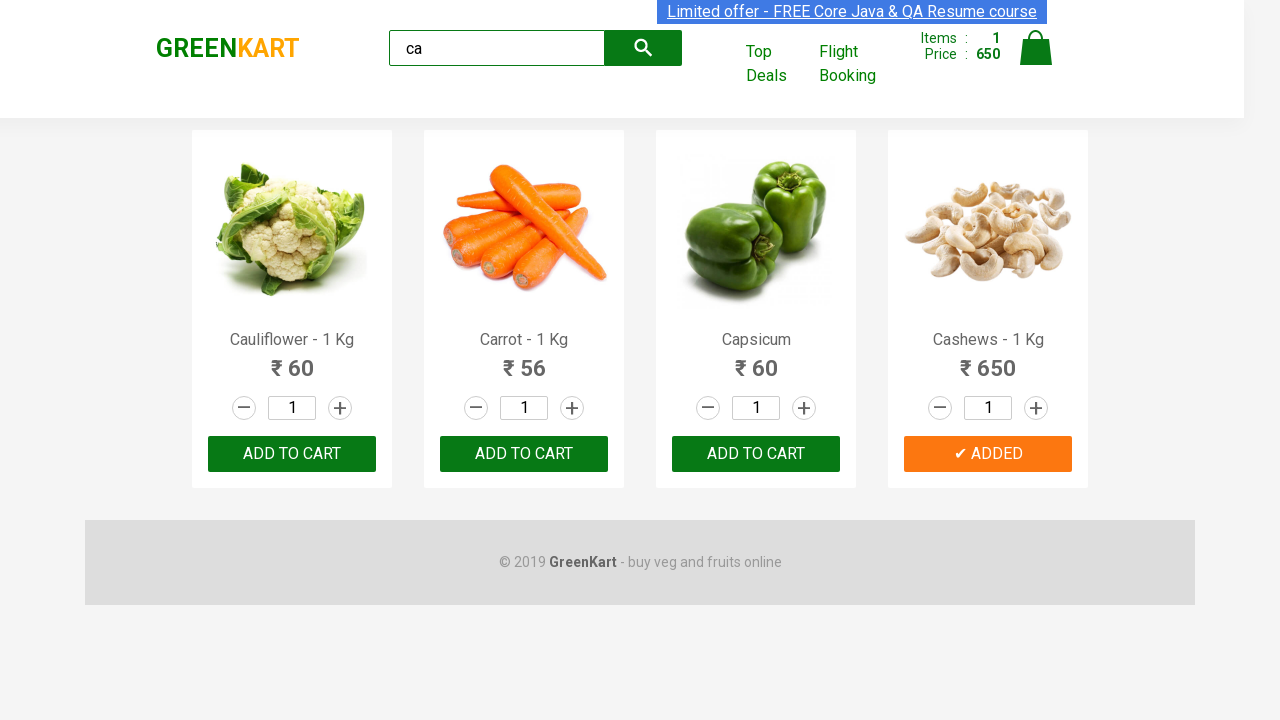

Verified 'GREENKART' text is present in logo
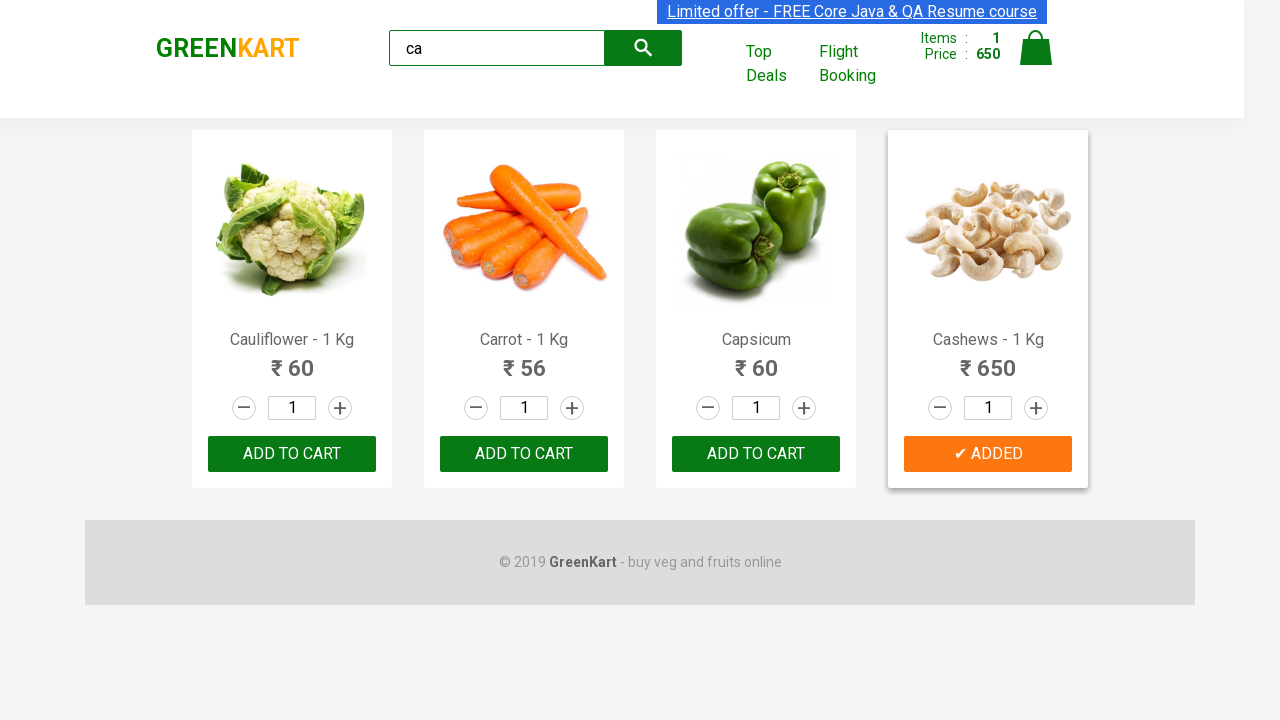

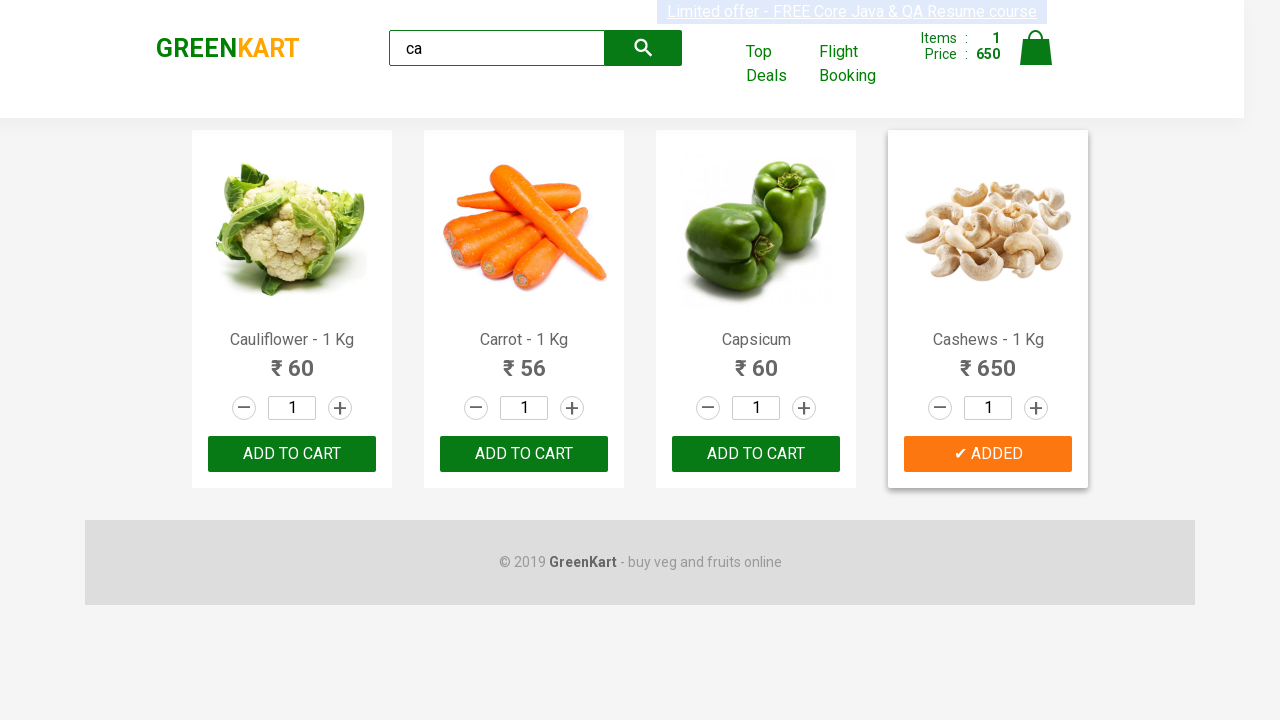